Tests dynamic control removal by clicking the Remove button and verifying the button disappears

Starting URL: https://the-internet.herokuapp.com/dynamic_controls

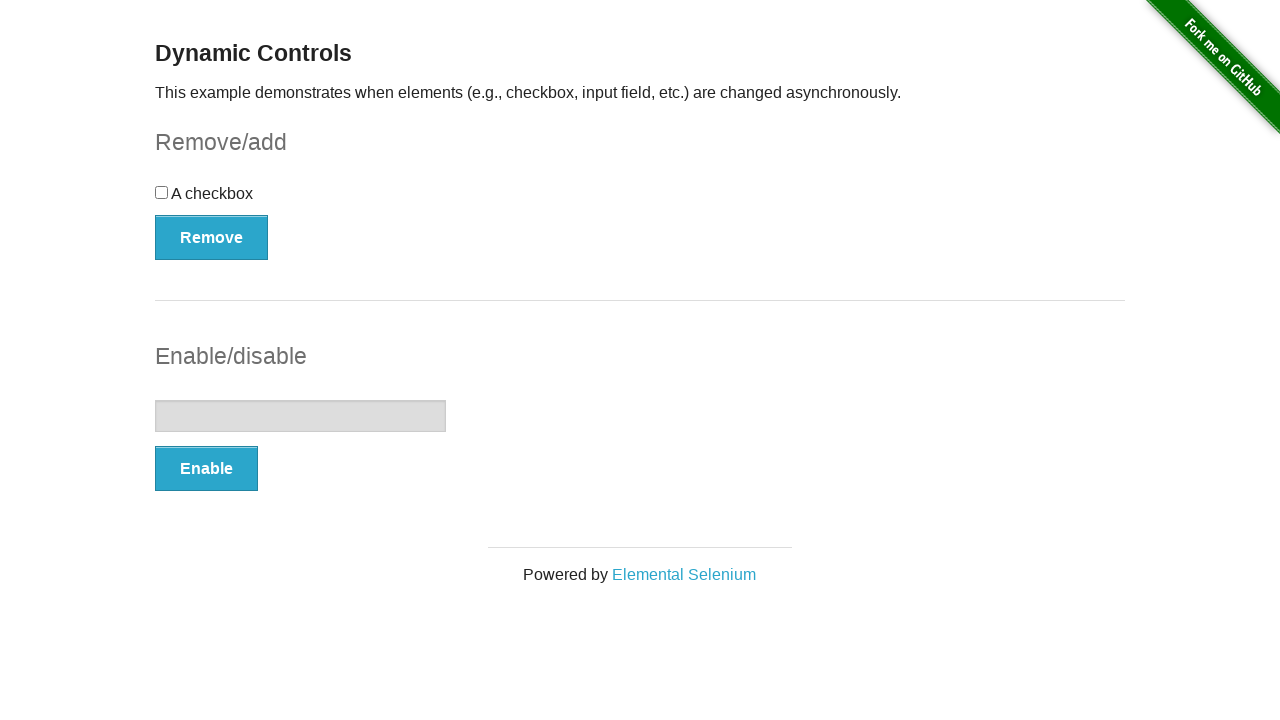

Clicked the Remove button to trigger dynamic control removal at (212, 237) on xpath=//button[text()='Remove']
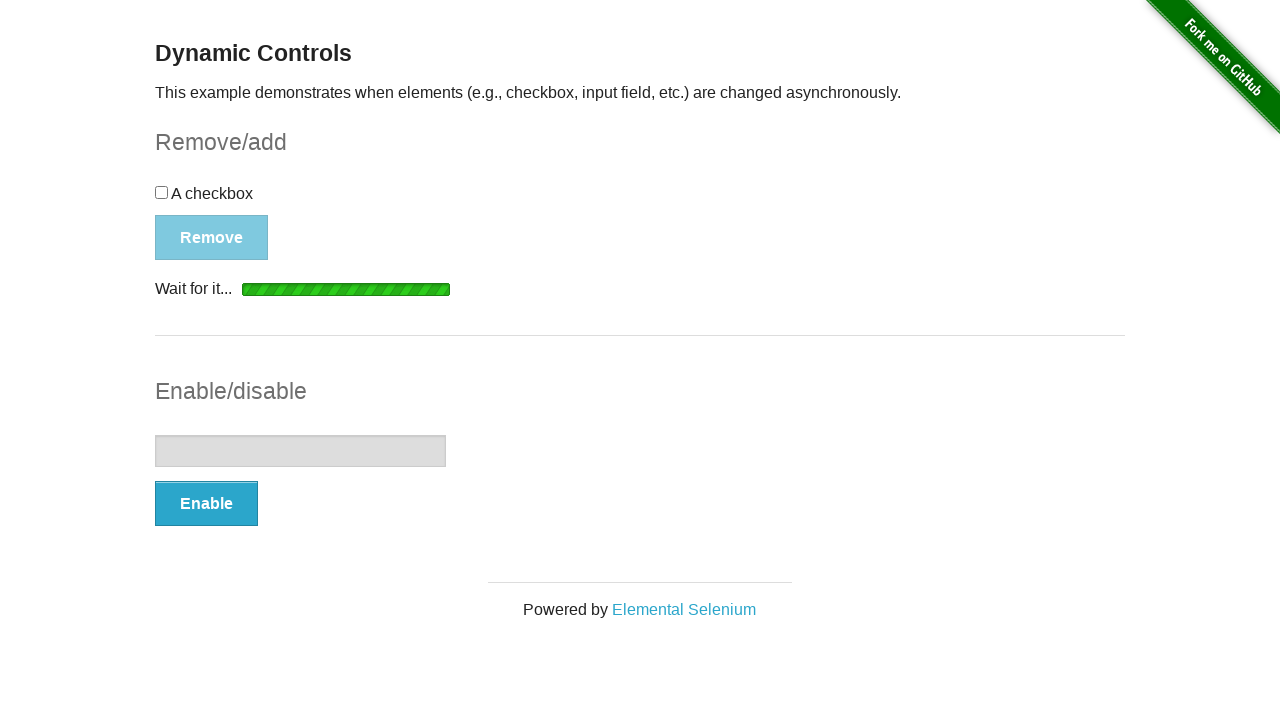

Verified that the Remove button has disappeared from the page
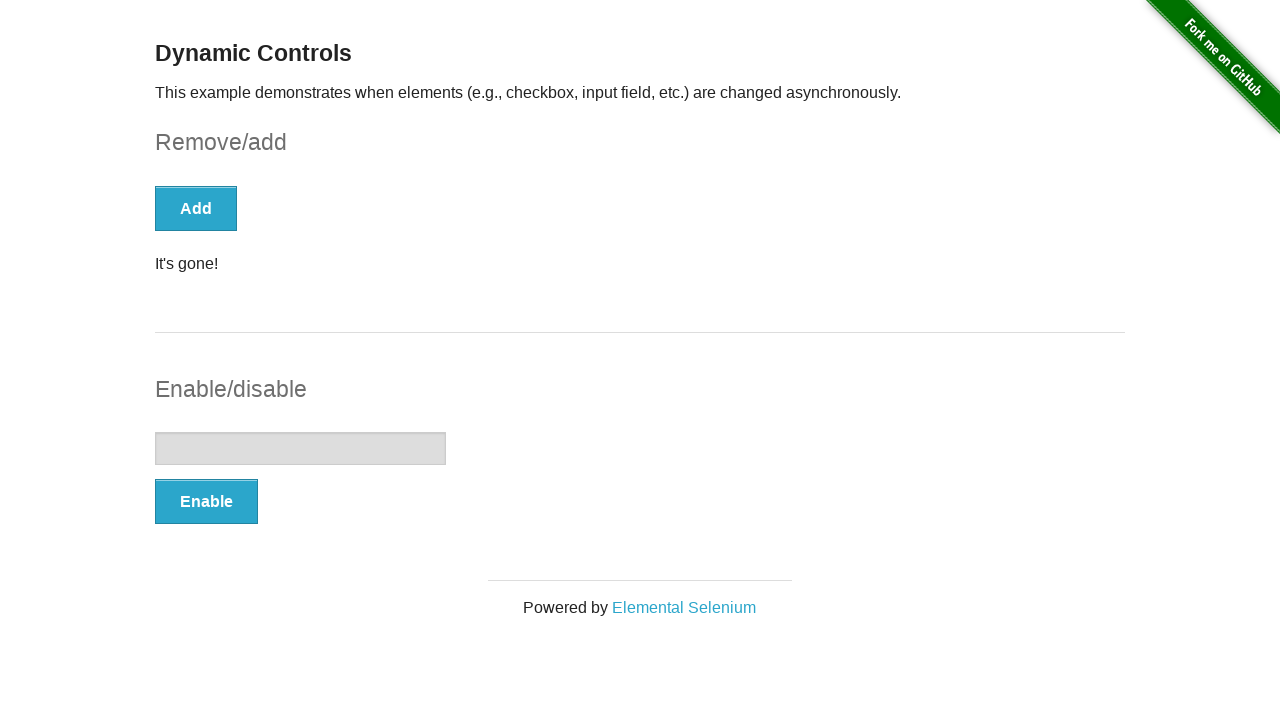

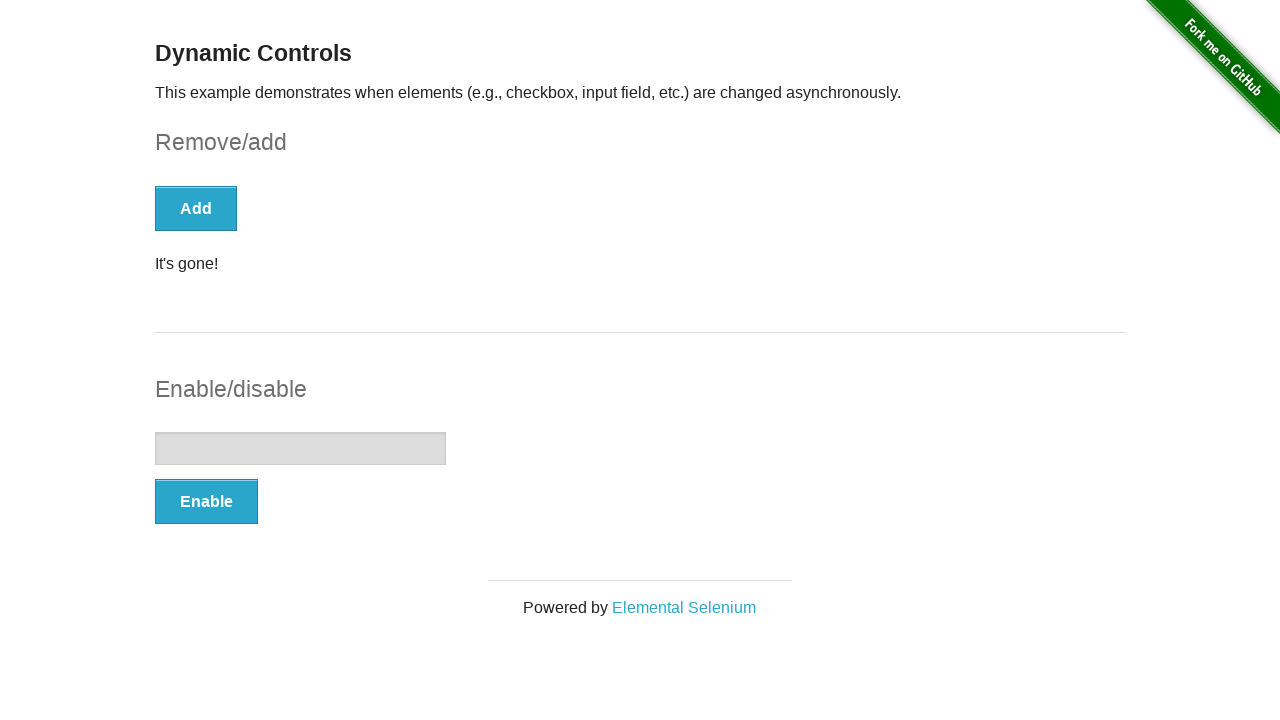